Tests radio button functionality on DemoQA by clicking the "Yes" radio button followed by the "Impressive" radio button

Starting URL: https://demoqa.com/radio-button

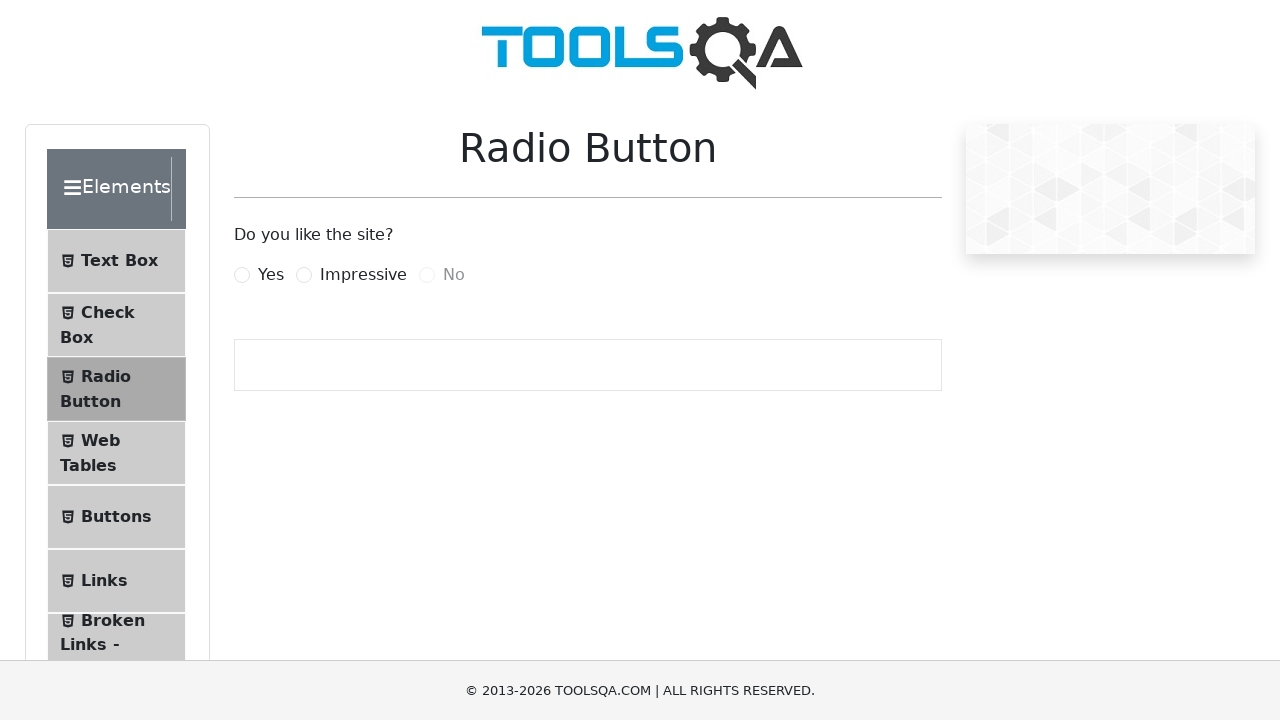

Clicked the 'Yes' radio button at (271, 275) on label[for='yesRadio']
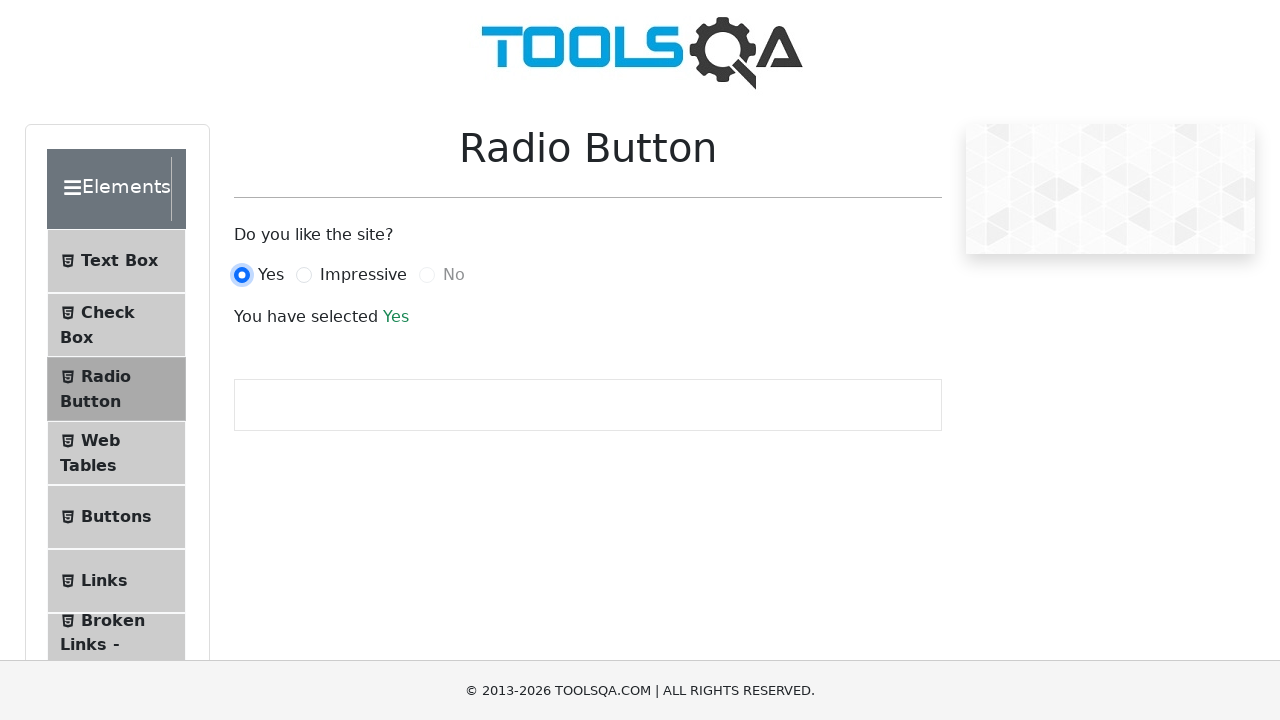

Clicked the 'Impressive' radio button at (363, 275) on label[for='impressiveRadio']
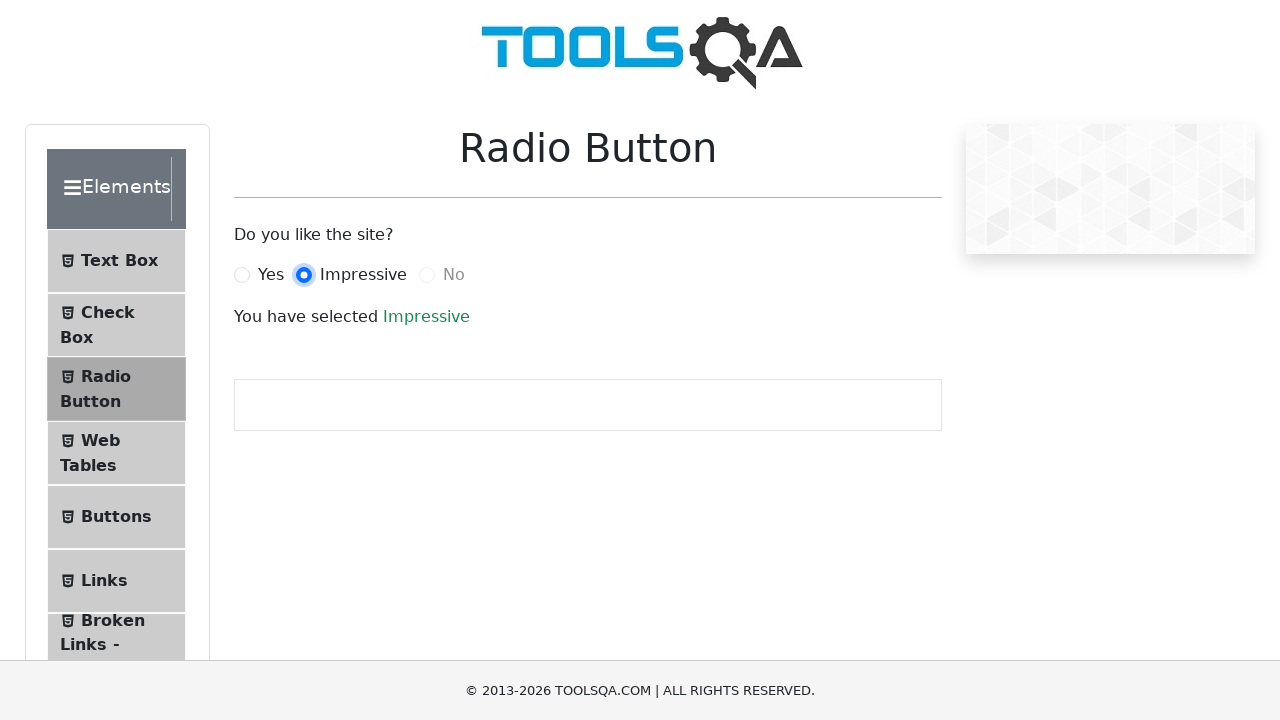

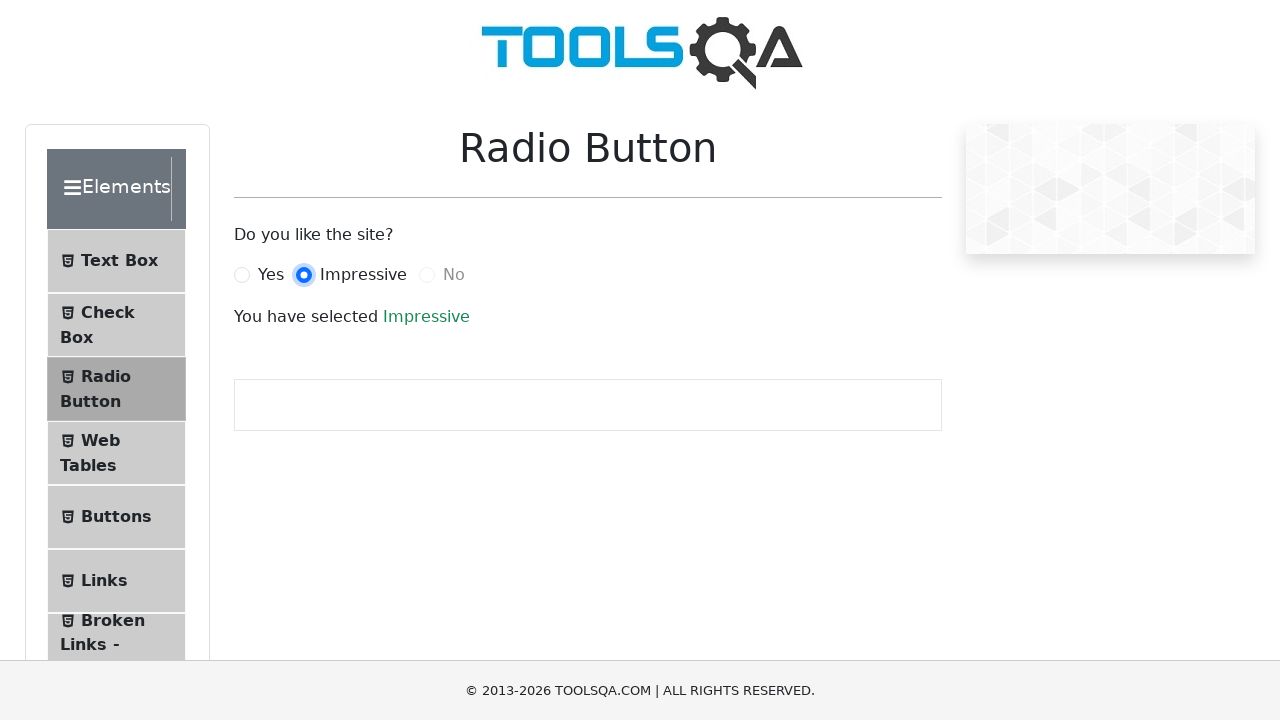